Tests a practice form submission on a demo website by filling out personal details (name, email, password), checking options, selecting gender, and submitting. Then navigates to the Shop page and adds a product to cart.

Starting URL: https://rahulshettyacademy.com/angularpractice/

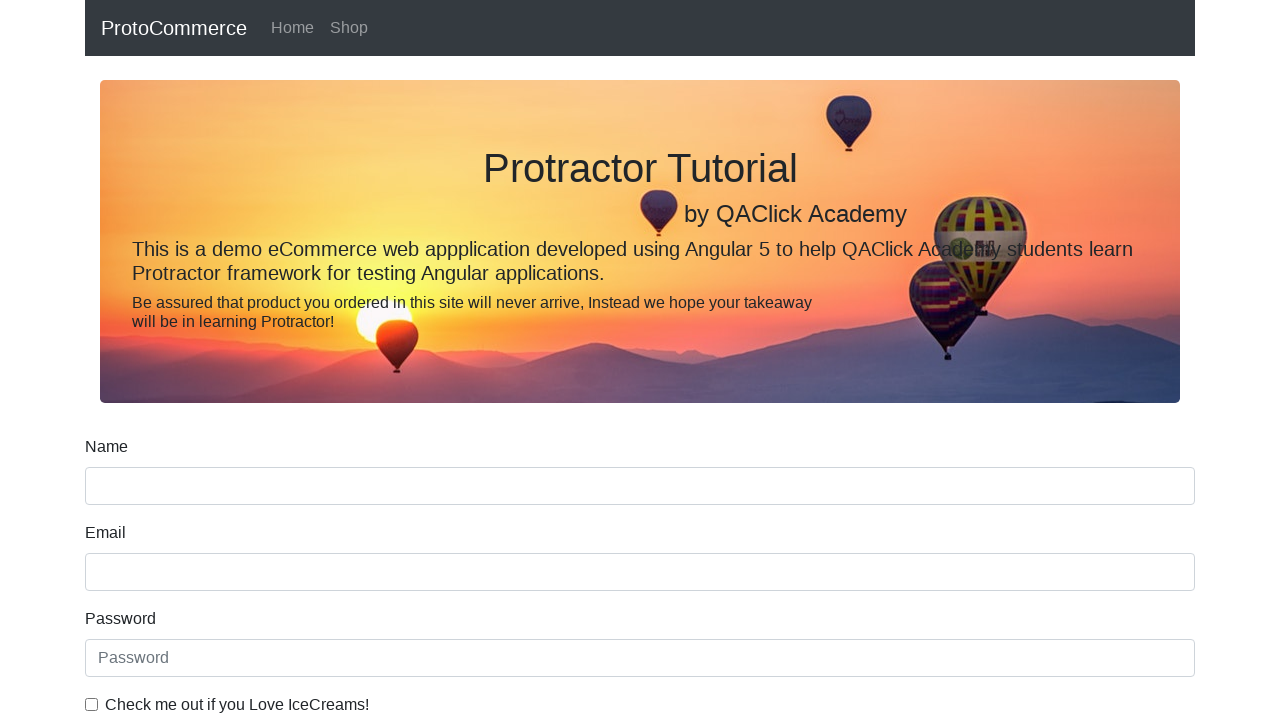

Filled name field with 'Daniel John' on form input[name='name']
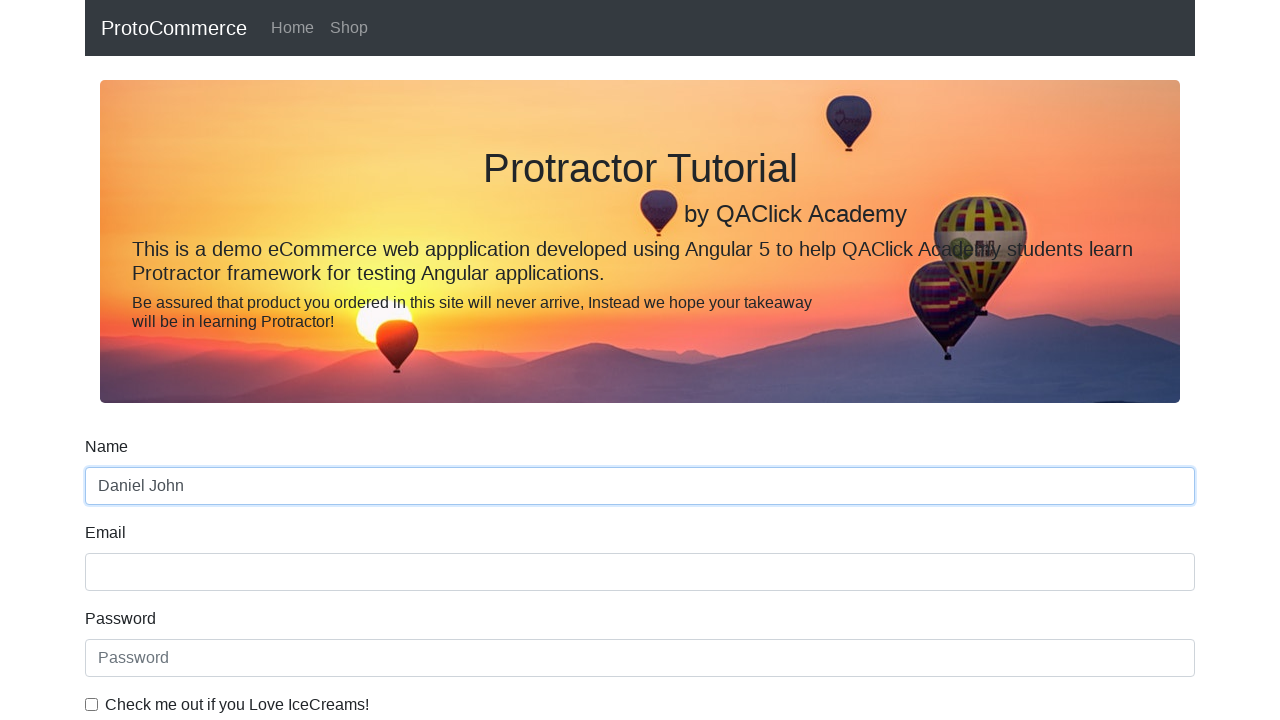

Filled email field with 'danielJohn@gmail.com' on input[name='email']
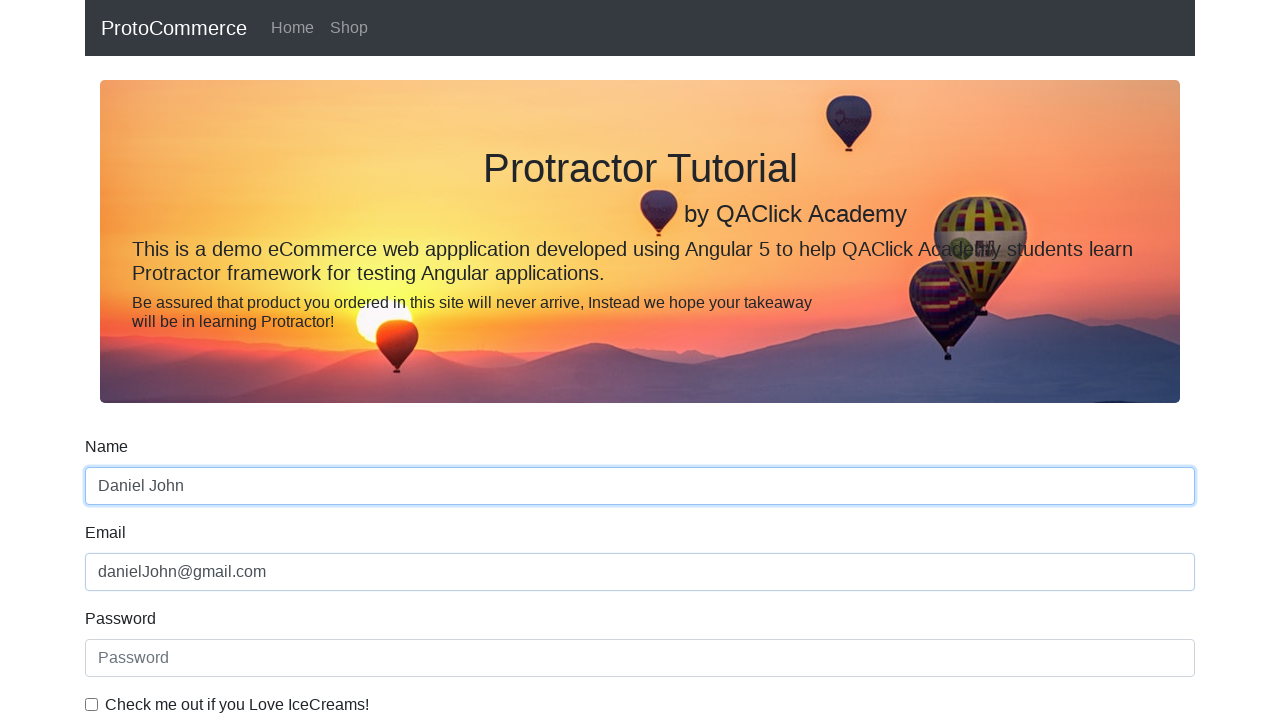

Filled password field on internal:attr=[placeholder="Password"i]
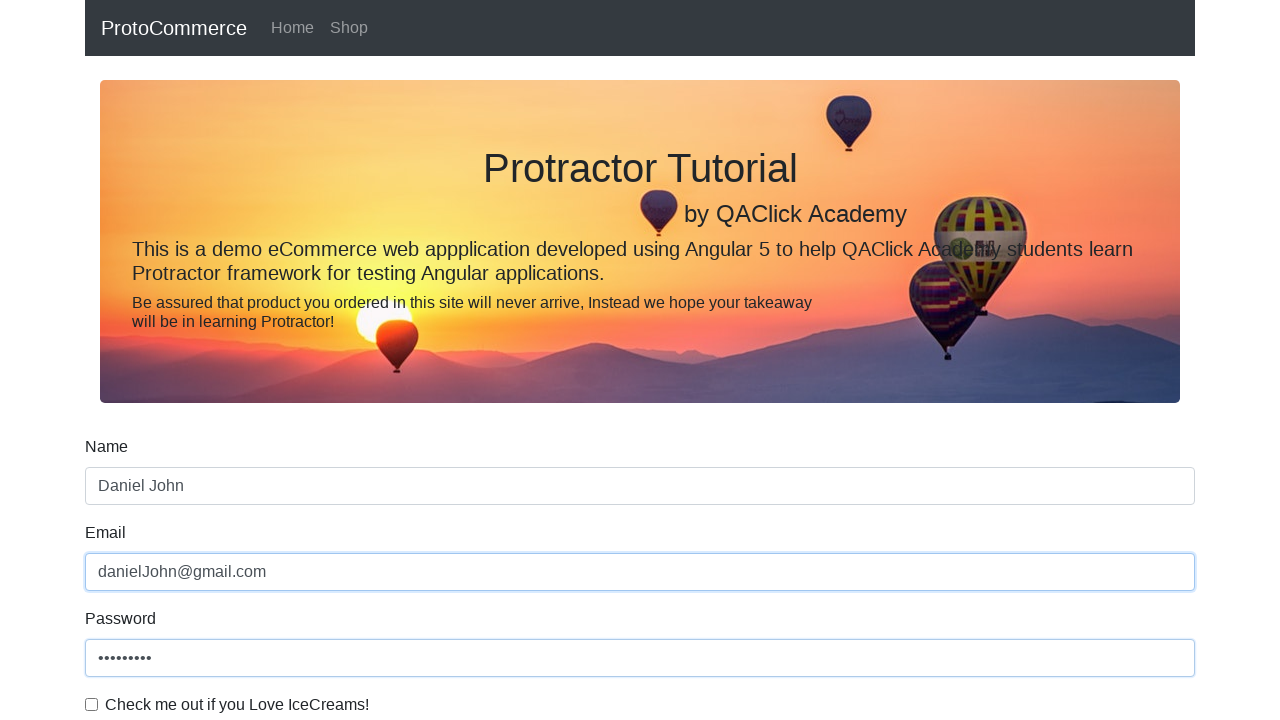

Checked the 'IceCreams' checkbox at (92, 704) on internal:label="Check me out if you Love IceCreams!"i
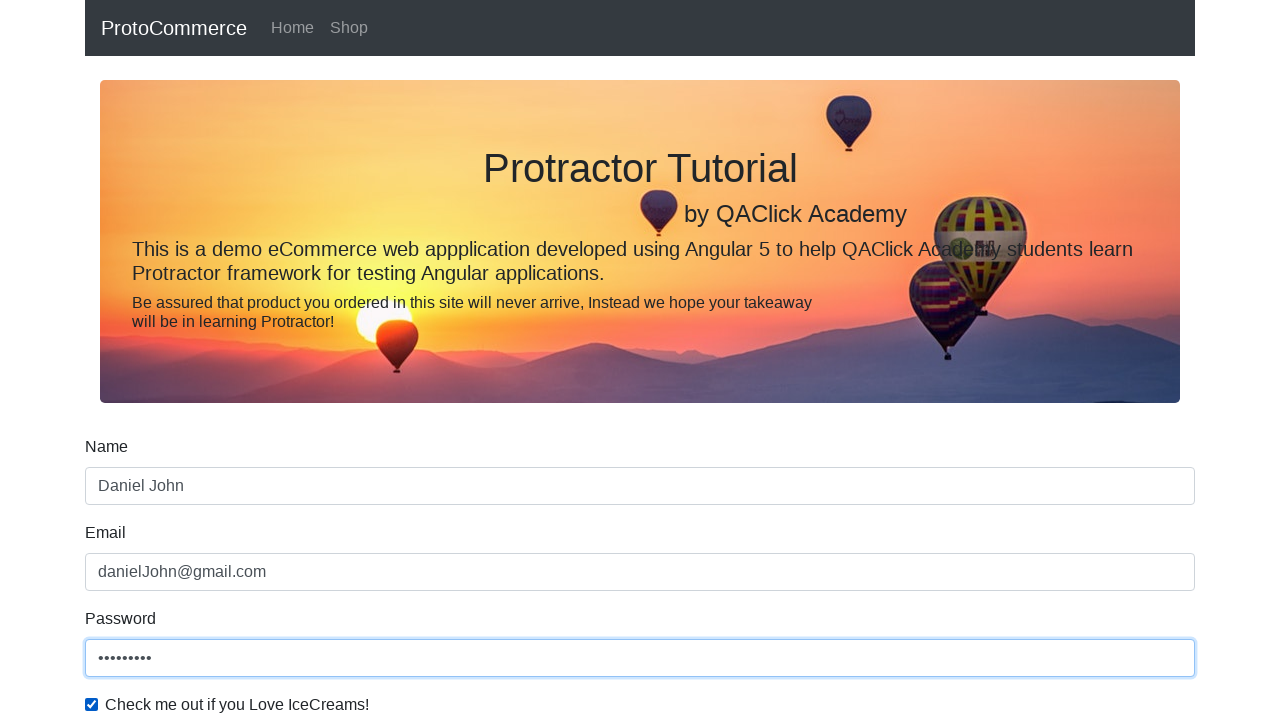

Selected 'Male' from Gender dropdown on internal:label="Gender"i
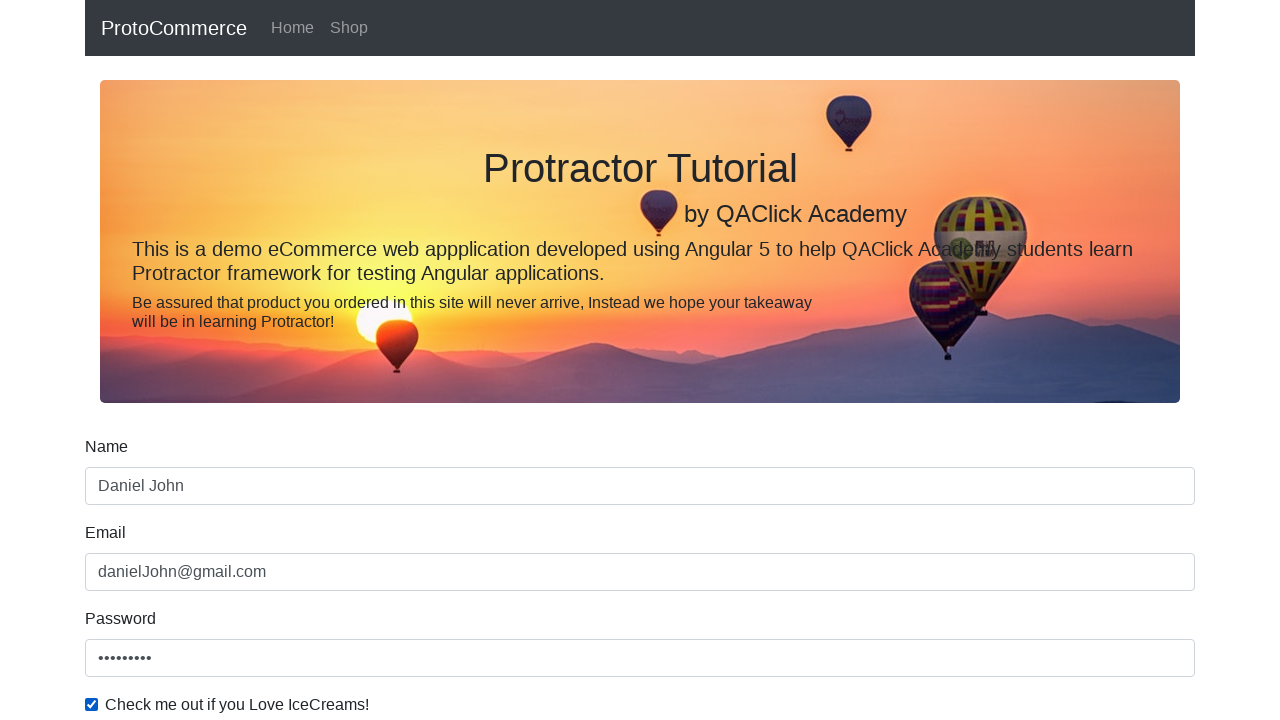

Checked the 'Employed' radio button at (326, 360) on internal:label="Employed"i
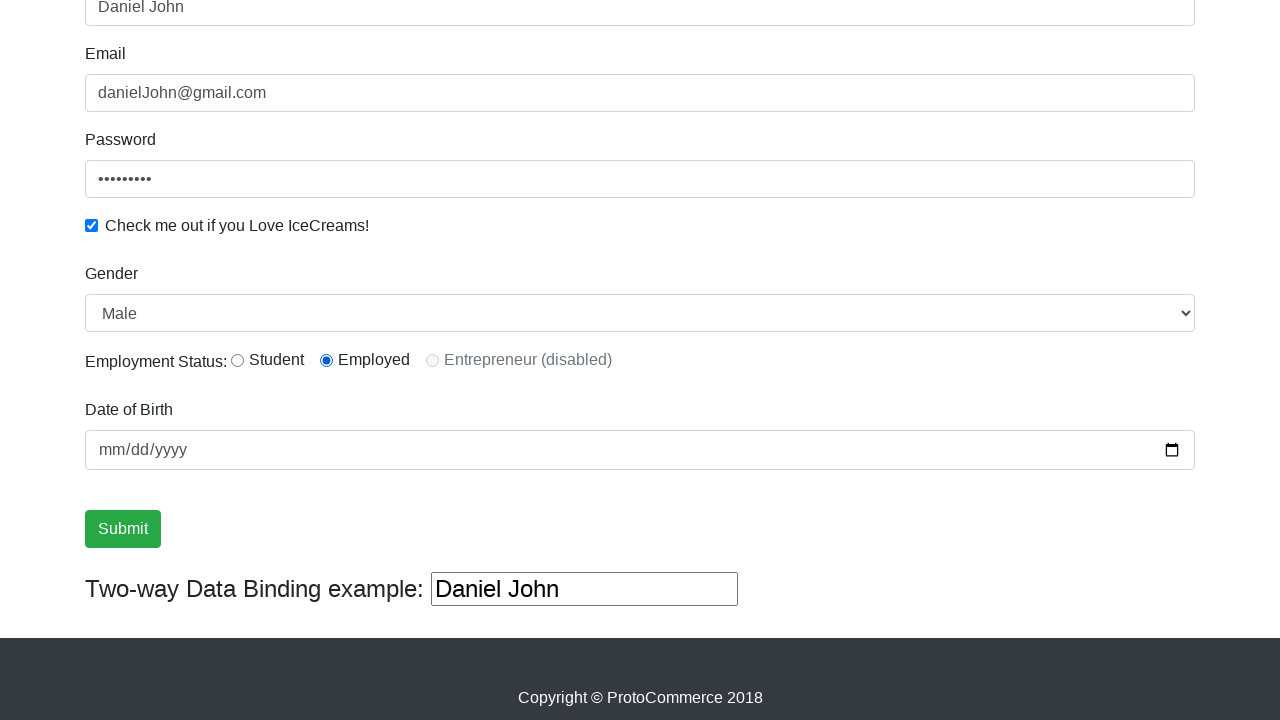

Clicked Submit button to submit the form at (123, 529) on internal:role=button[name="Submit"i]
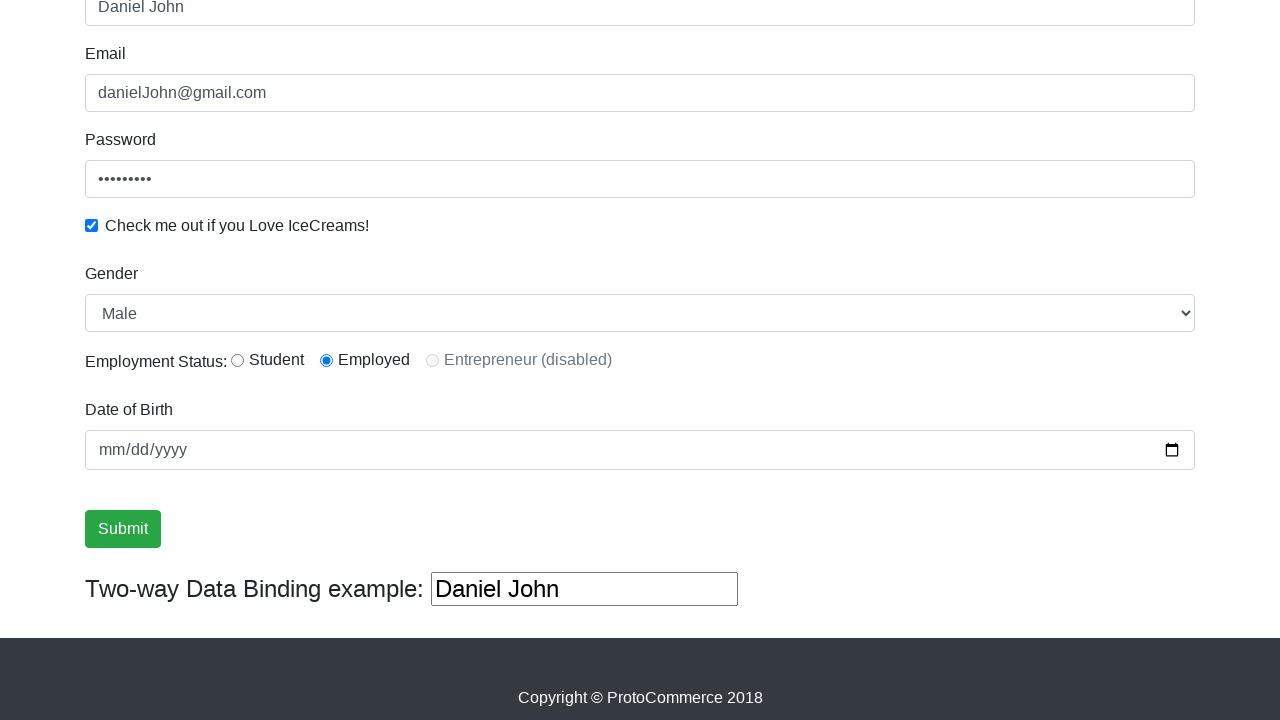

Success message appeared after form submission
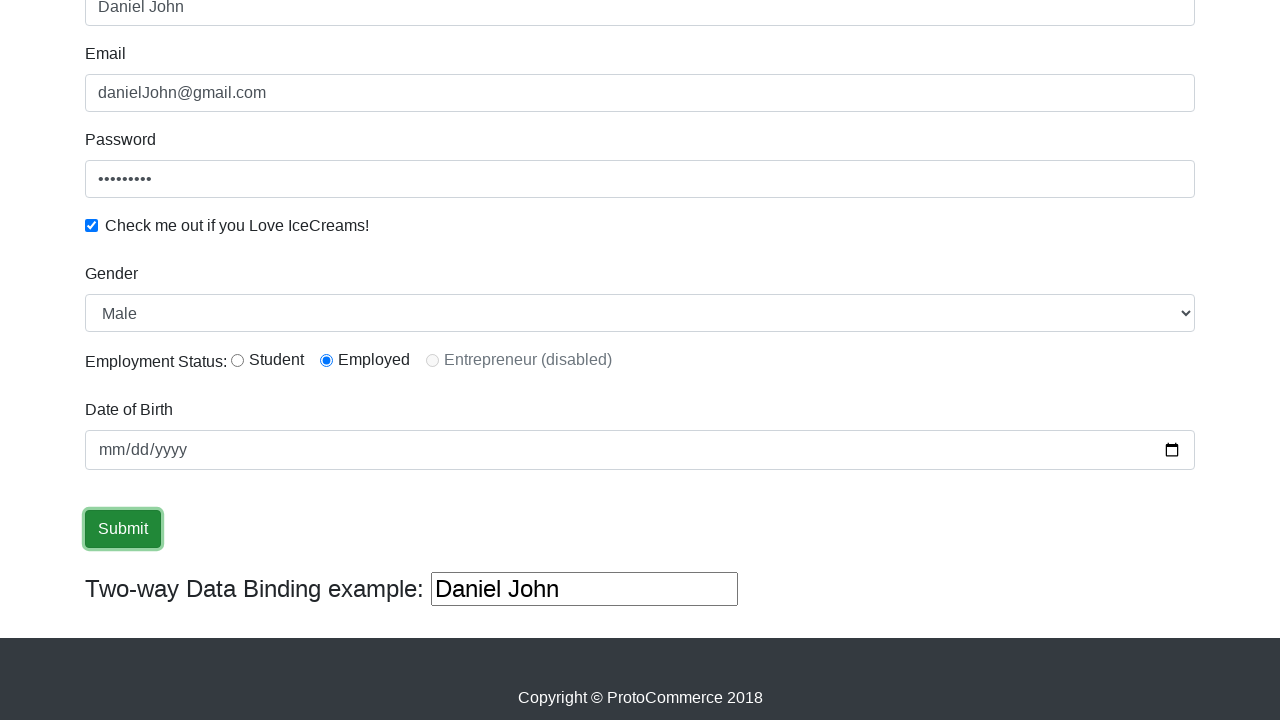

Navigated to Shop page at (349, 28) on internal:role=link[name="Shop"i]
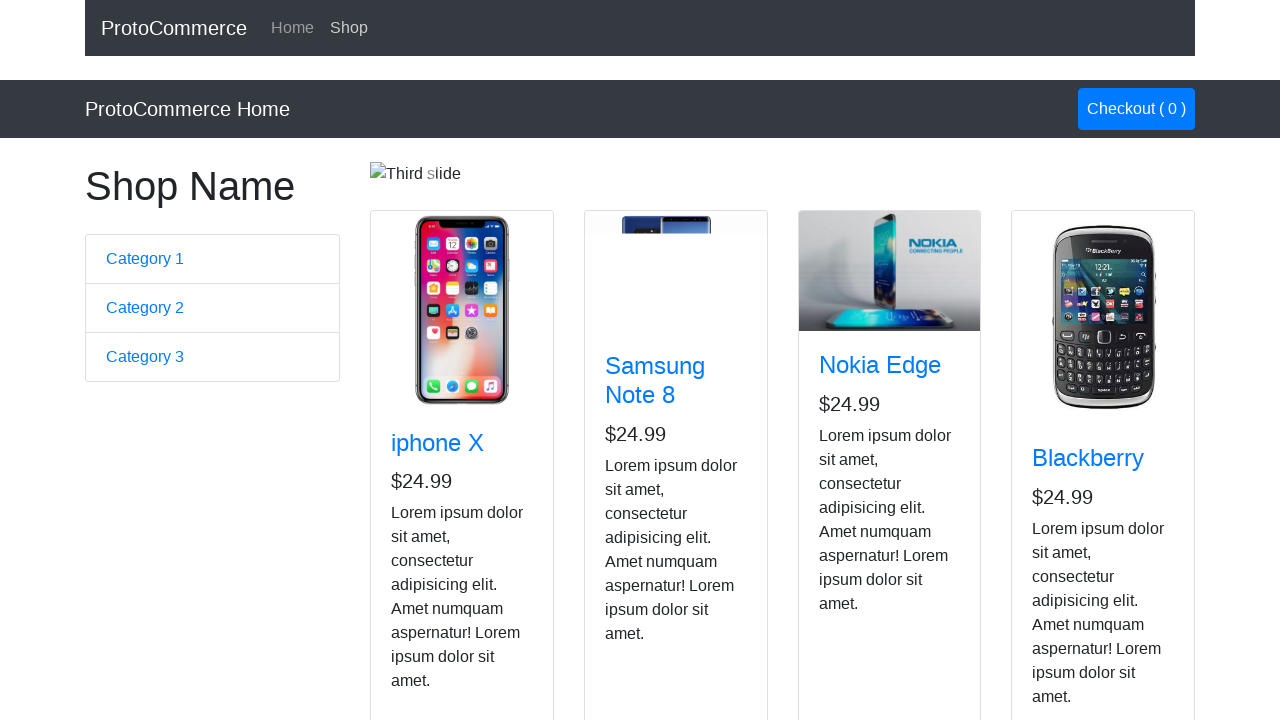

Added Nokia Edge product to cart at (854, 528) on app-card >> internal:has-text="Nokia Edge"i >> internal:role=button
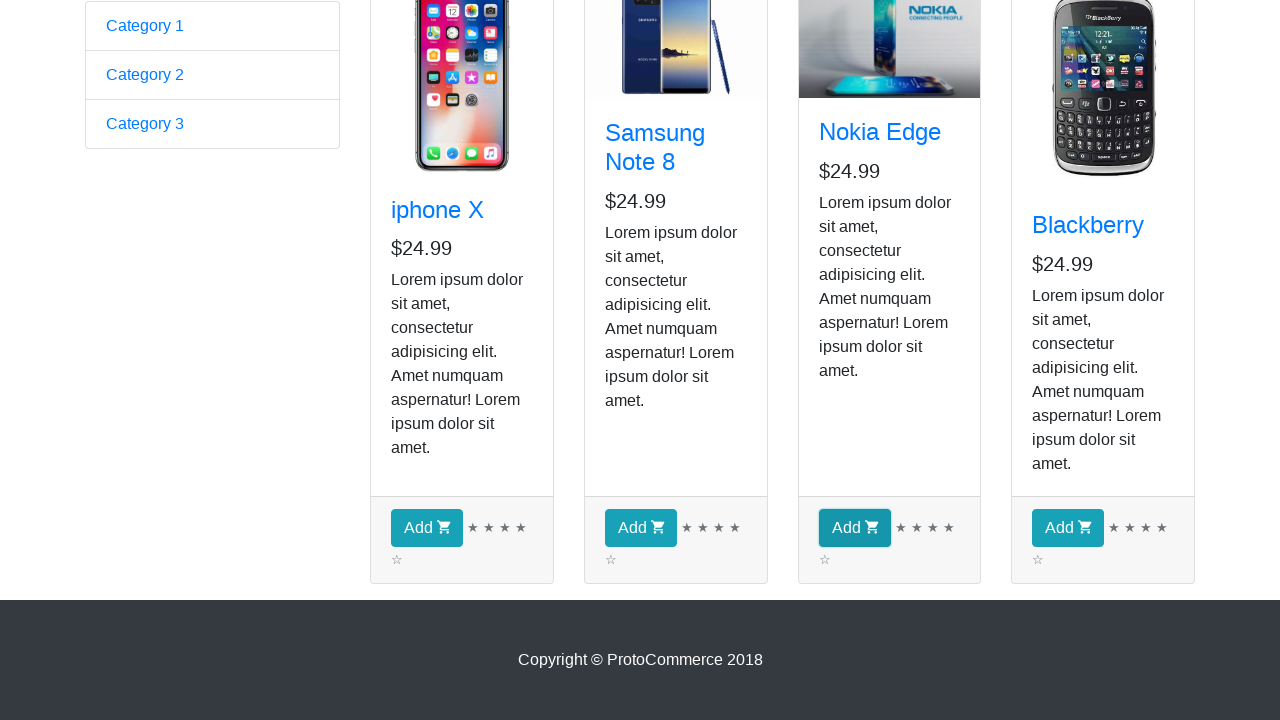

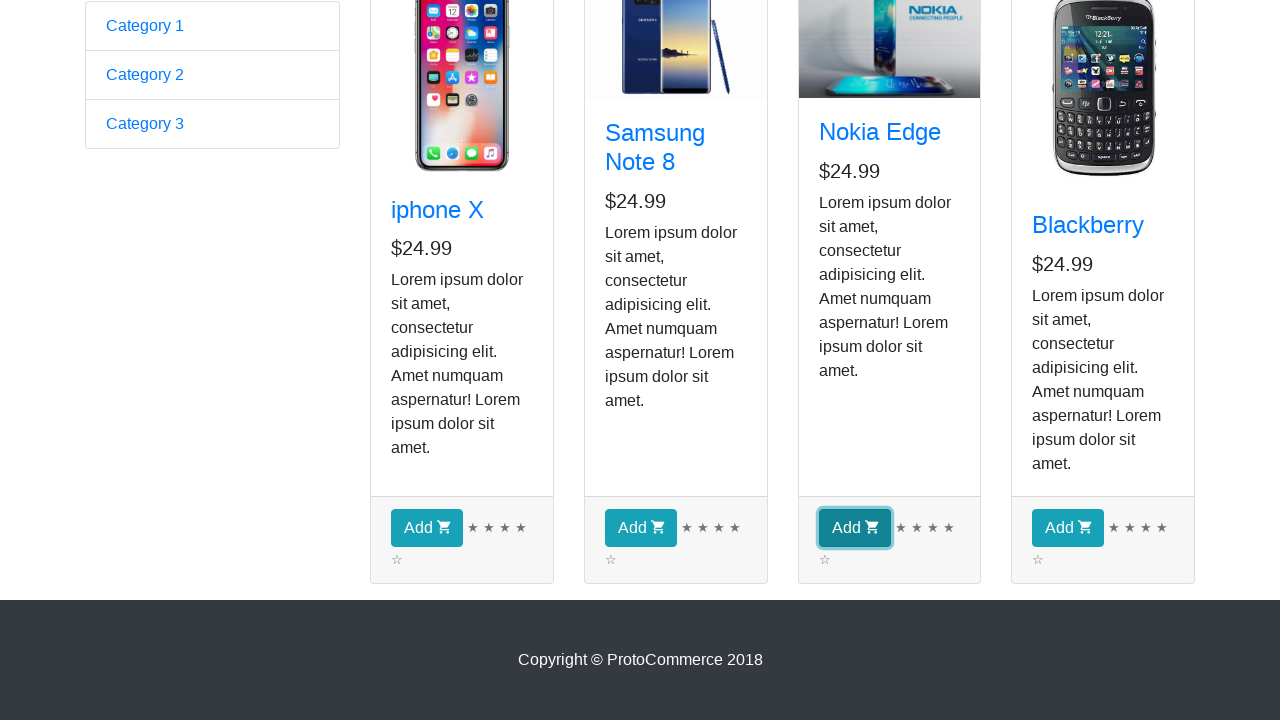